Tests file download functionality by clicking a download button and waiting for the download event to occur on a demo QA site.

Starting URL: https://demoqa.com/upload-download

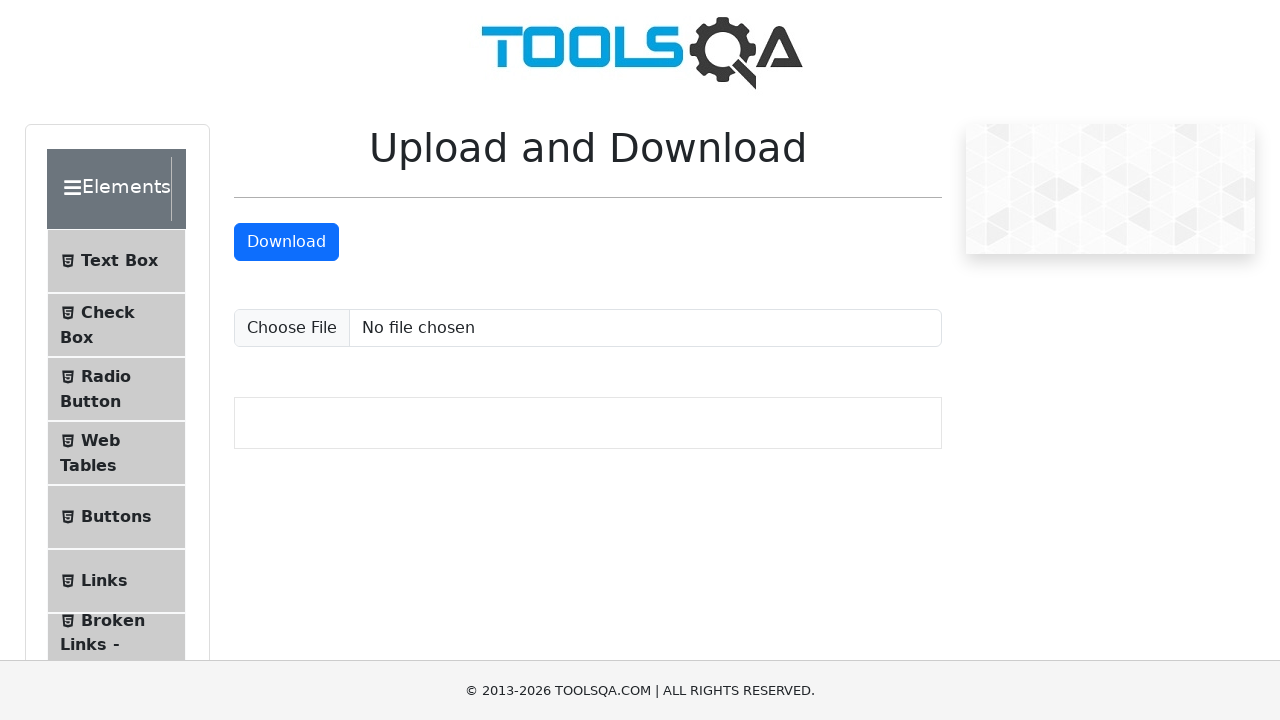

Clicked download button and waited for download event at (286, 242) on #downloadButton
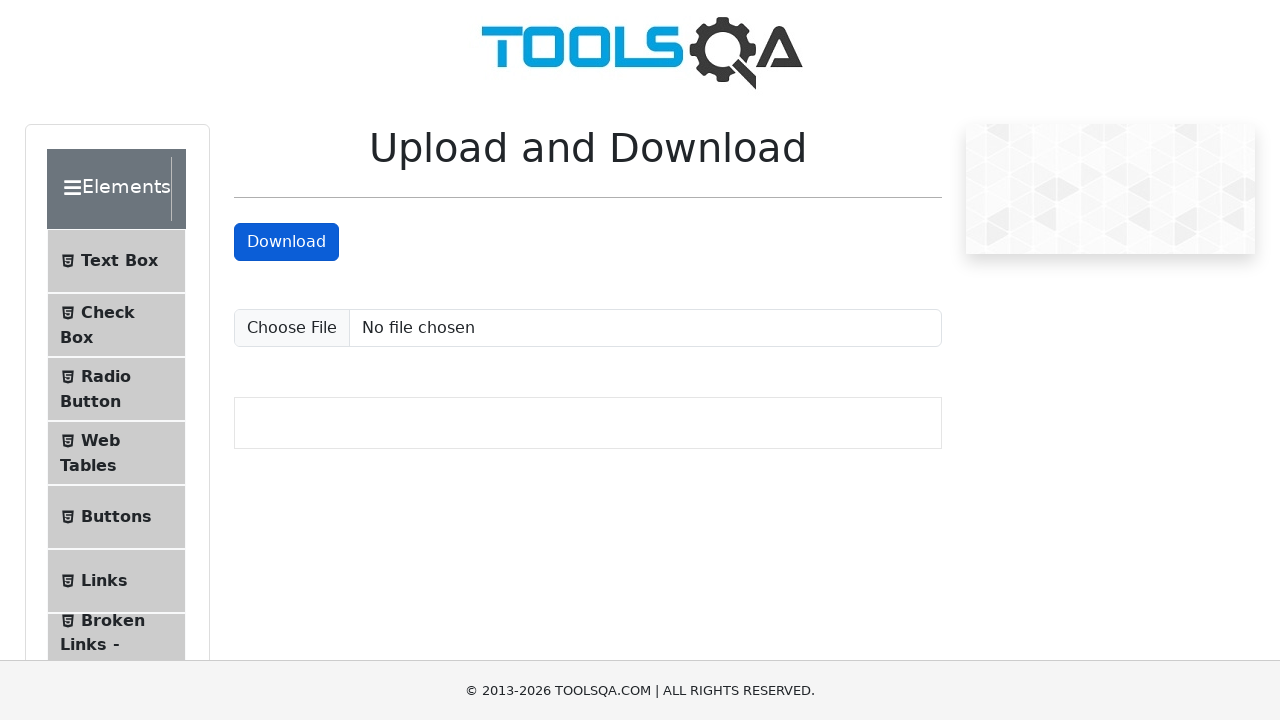

Download event captured and download object retrieved
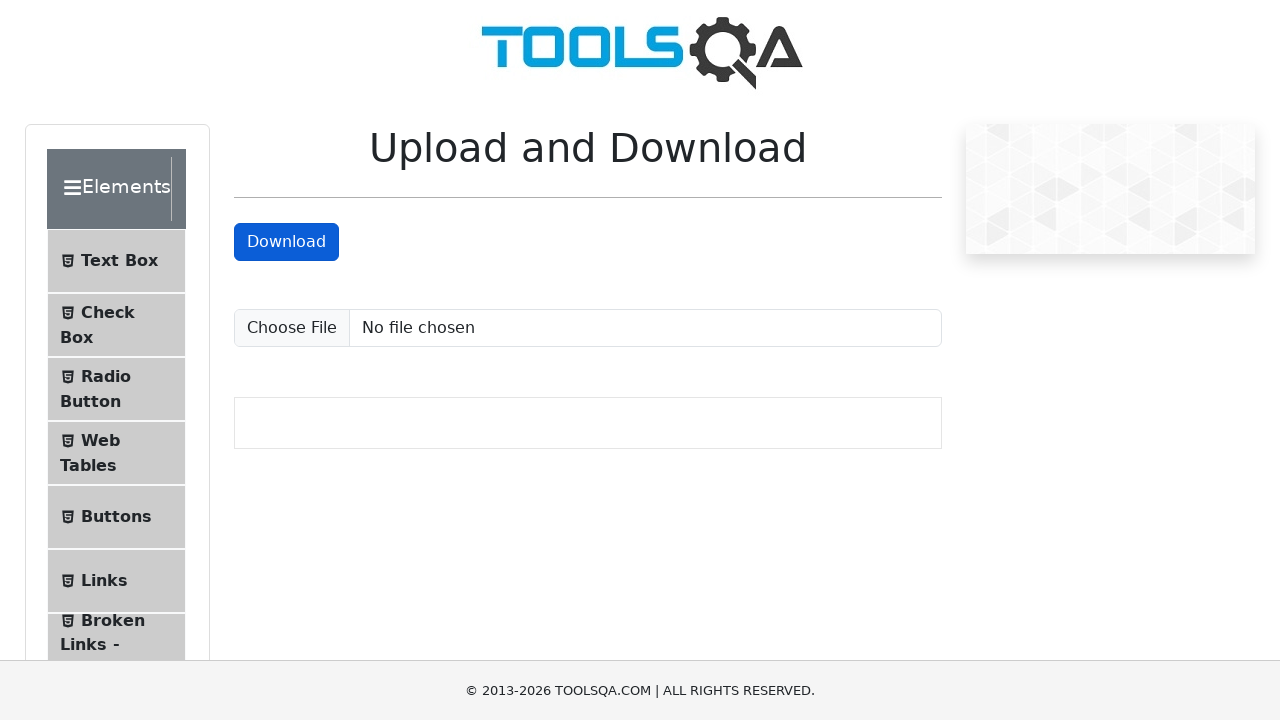

Verified download has a suggested filename
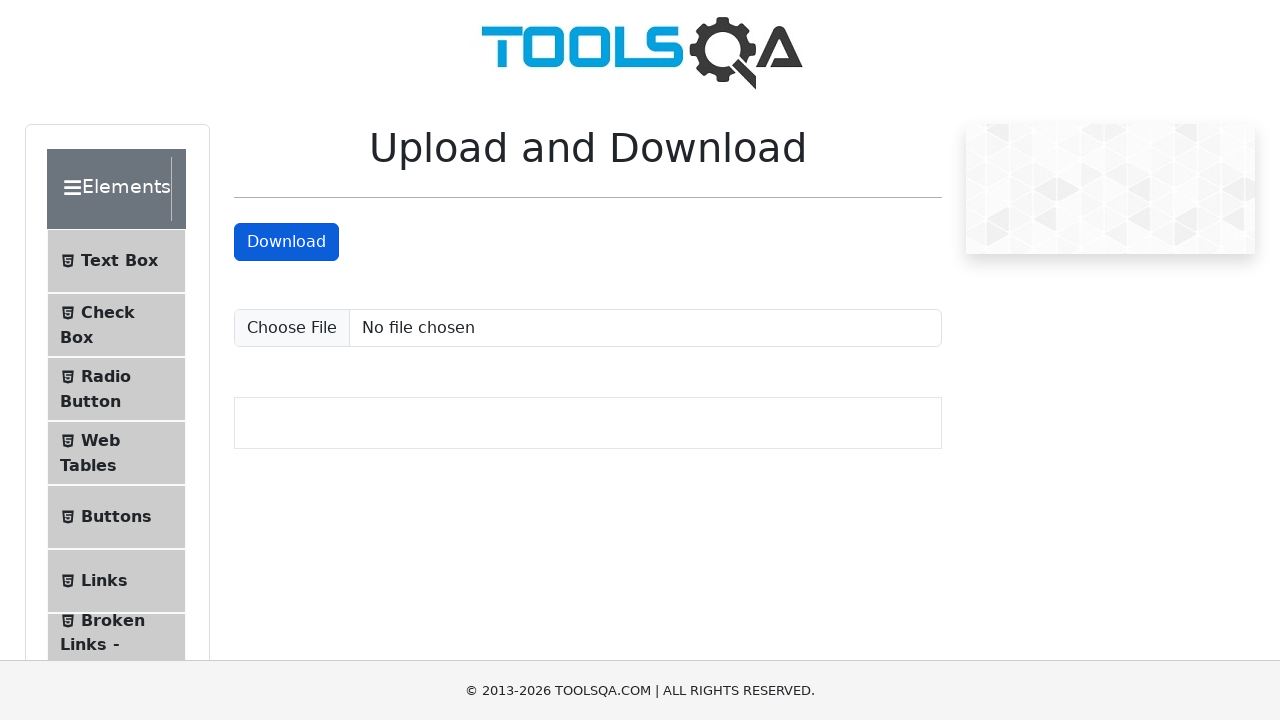

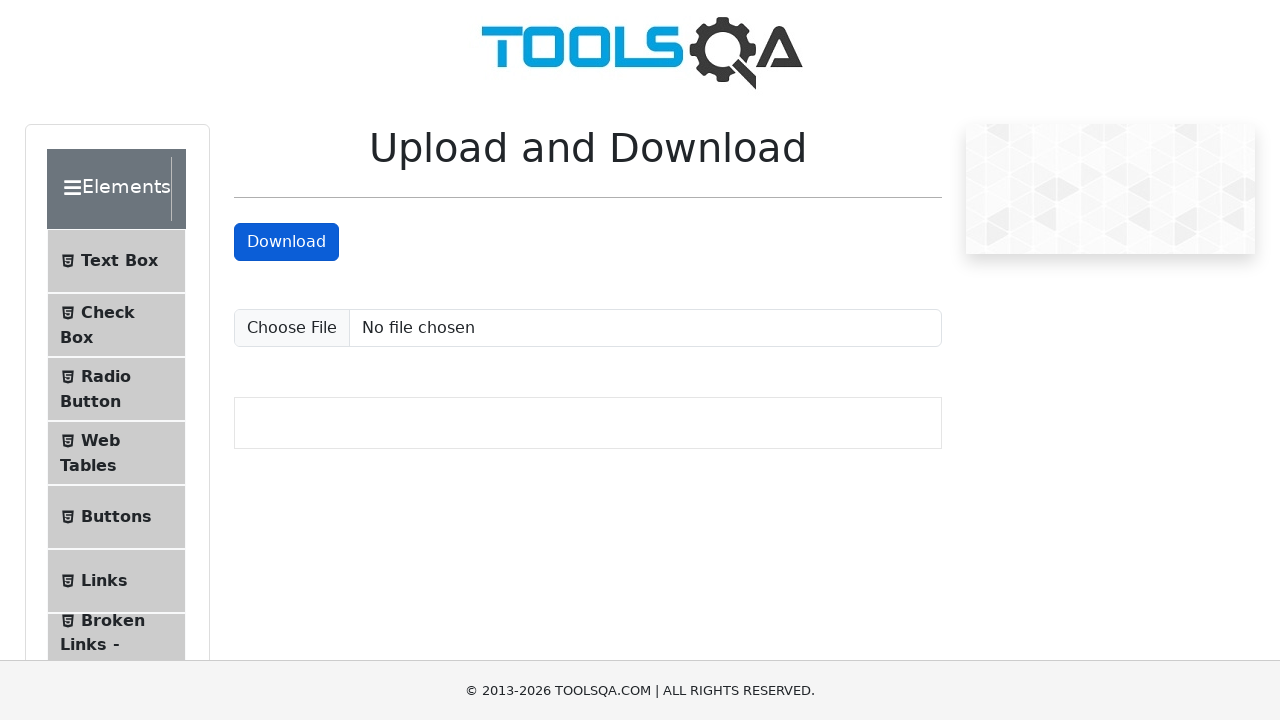